Tests radio button handling by selecting different radio buttons in sport and color groups and verifying they are properly selected.

Starting URL: https://practice.cydeo.com/radio_buttons

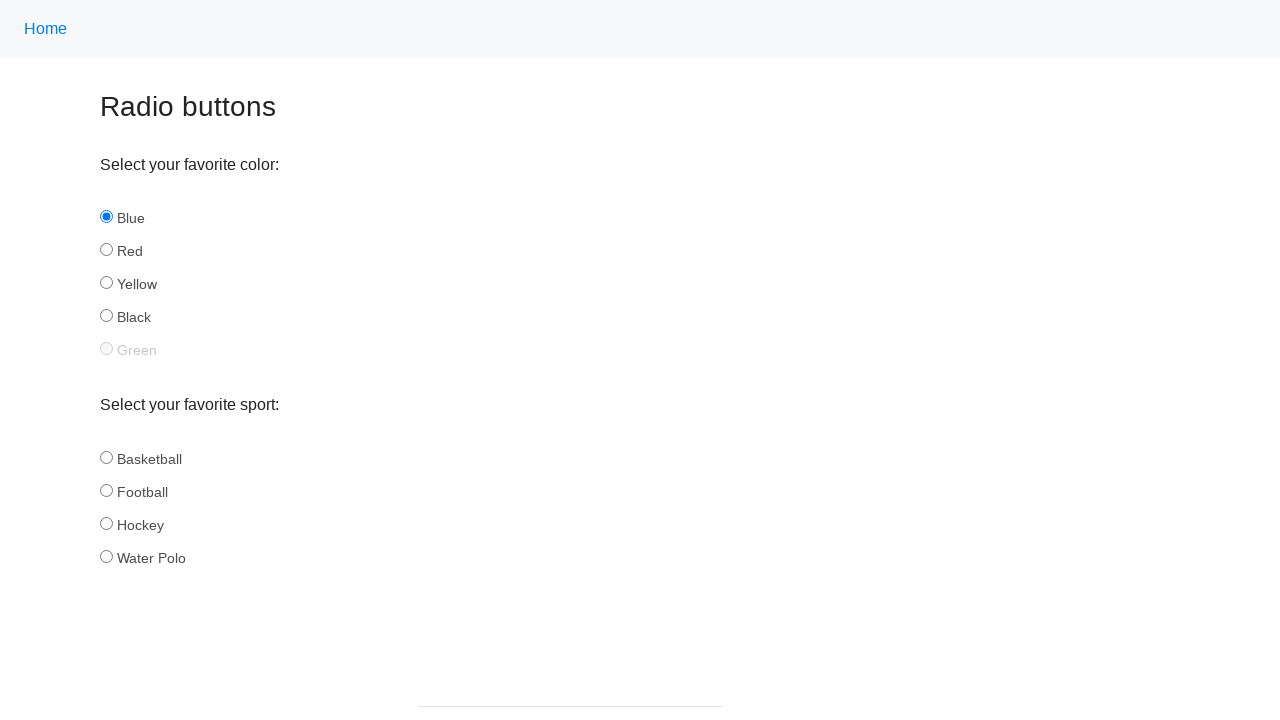

Clicked hockey radio button in sport group at (106, 523) on input[name='sport'][id='hockey']
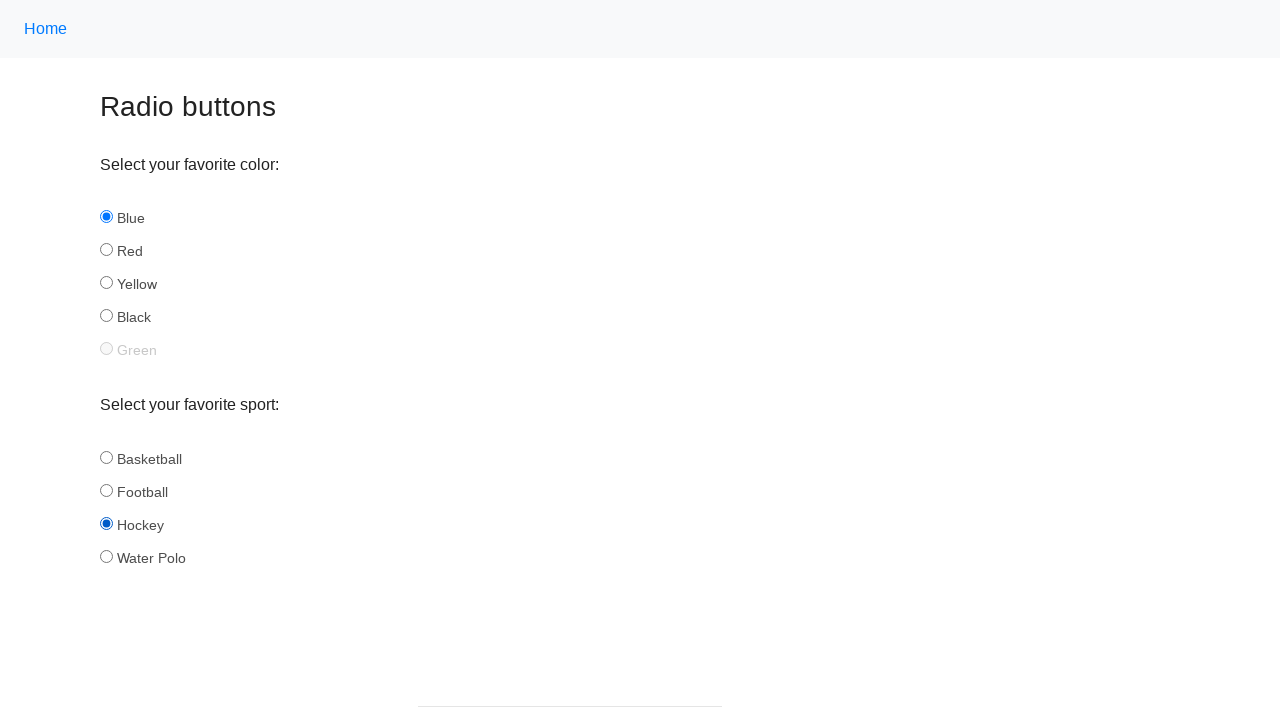

Verified hockey radio button is selected
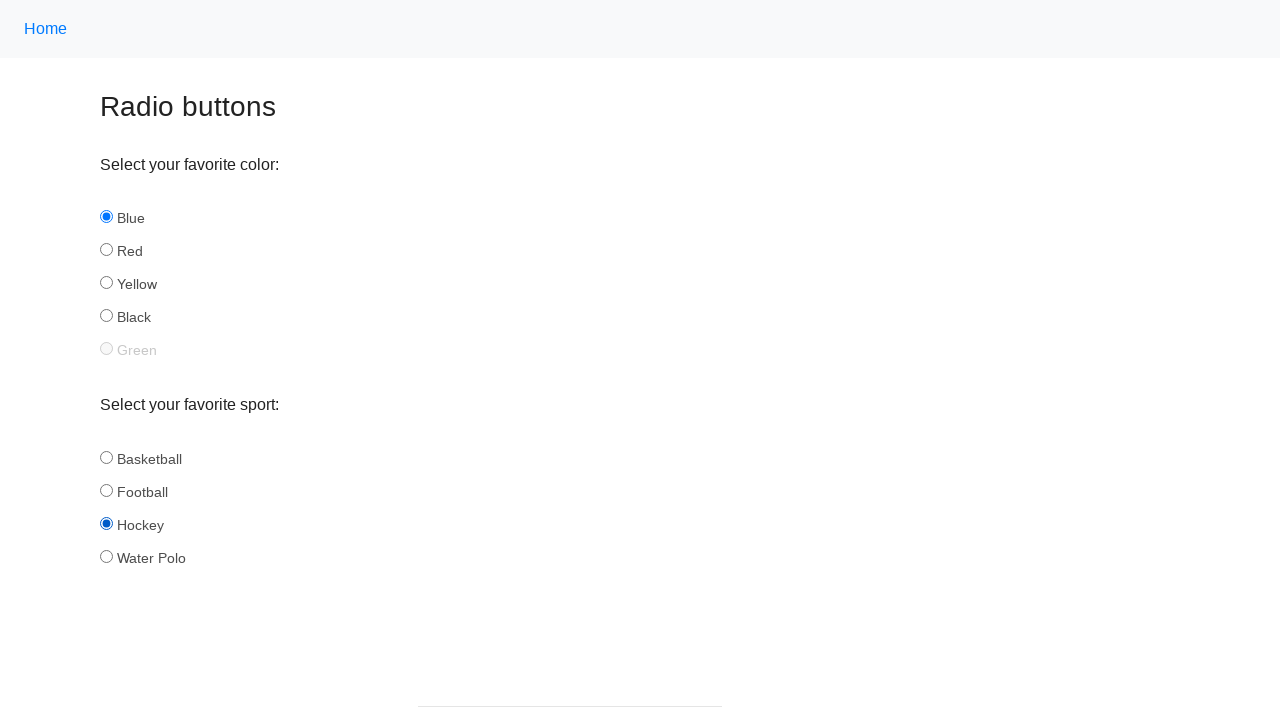

Clicked football radio button in sport group at (106, 490) on input[name='sport'][id='football']
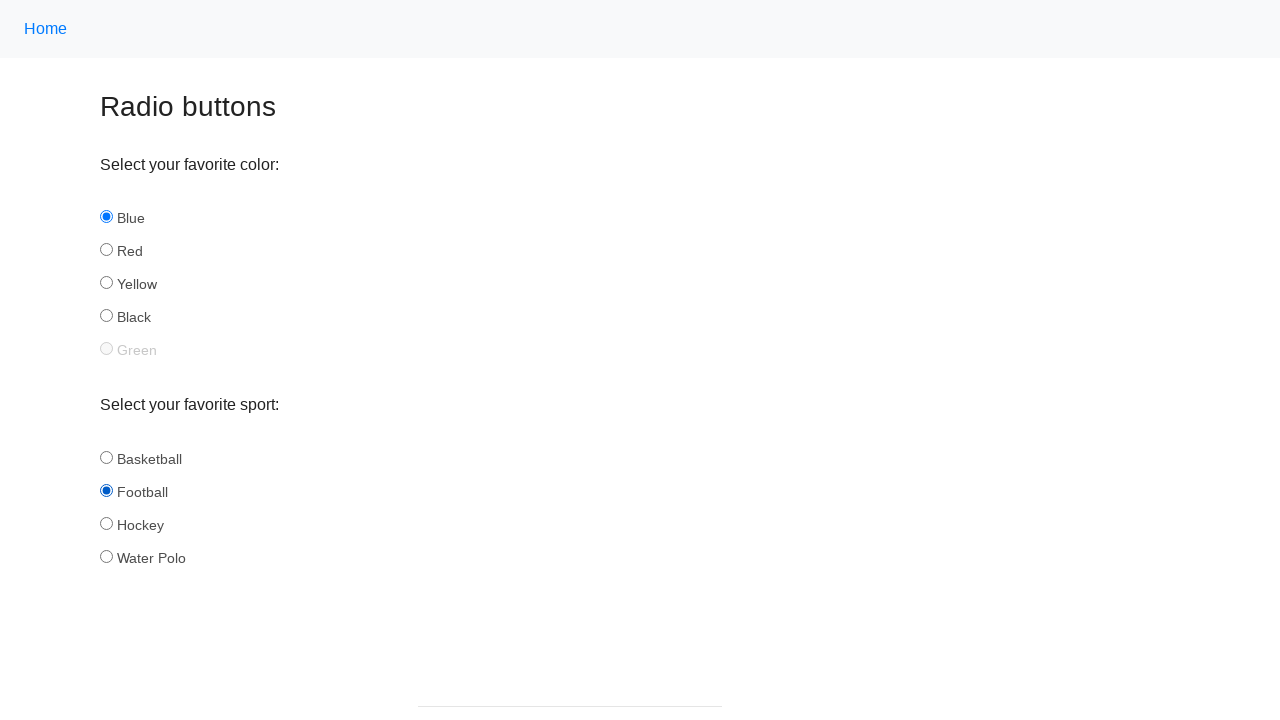

Verified football radio button is selected
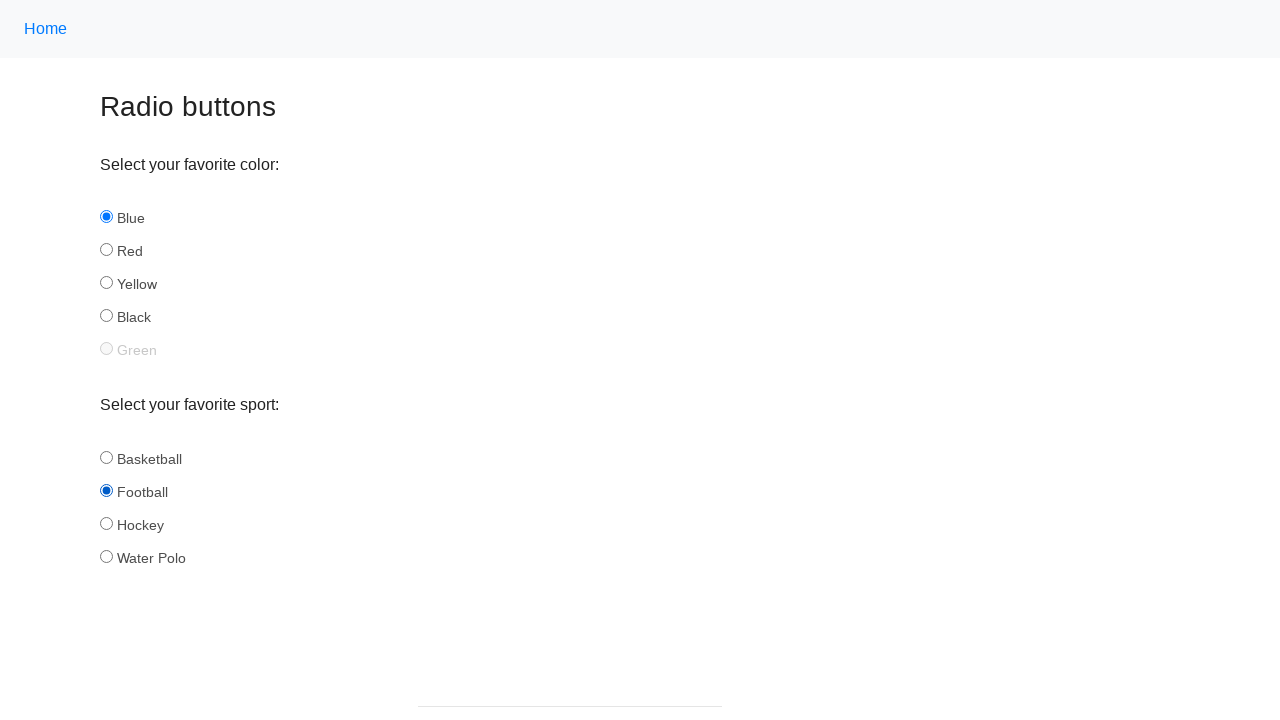

Clicked yellow radio button in color group at (106, 283) on input[name='color'][id='yellow']
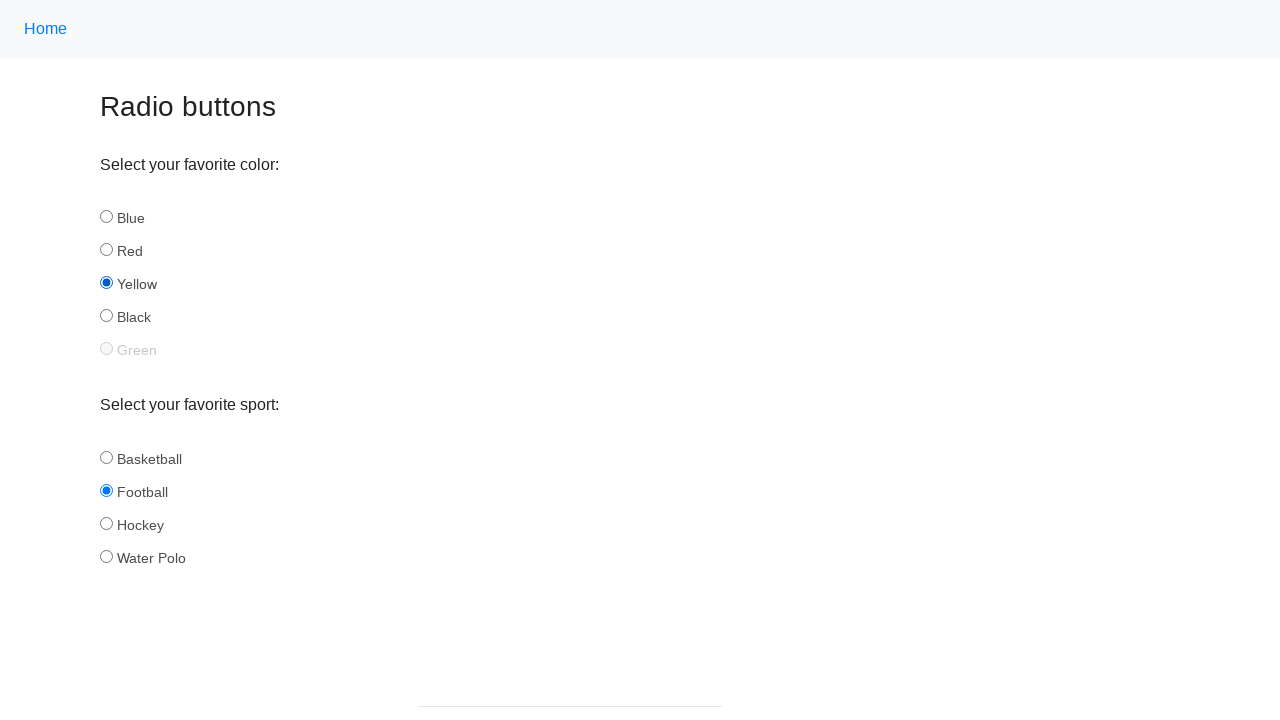

Verified yellow radio button is selected
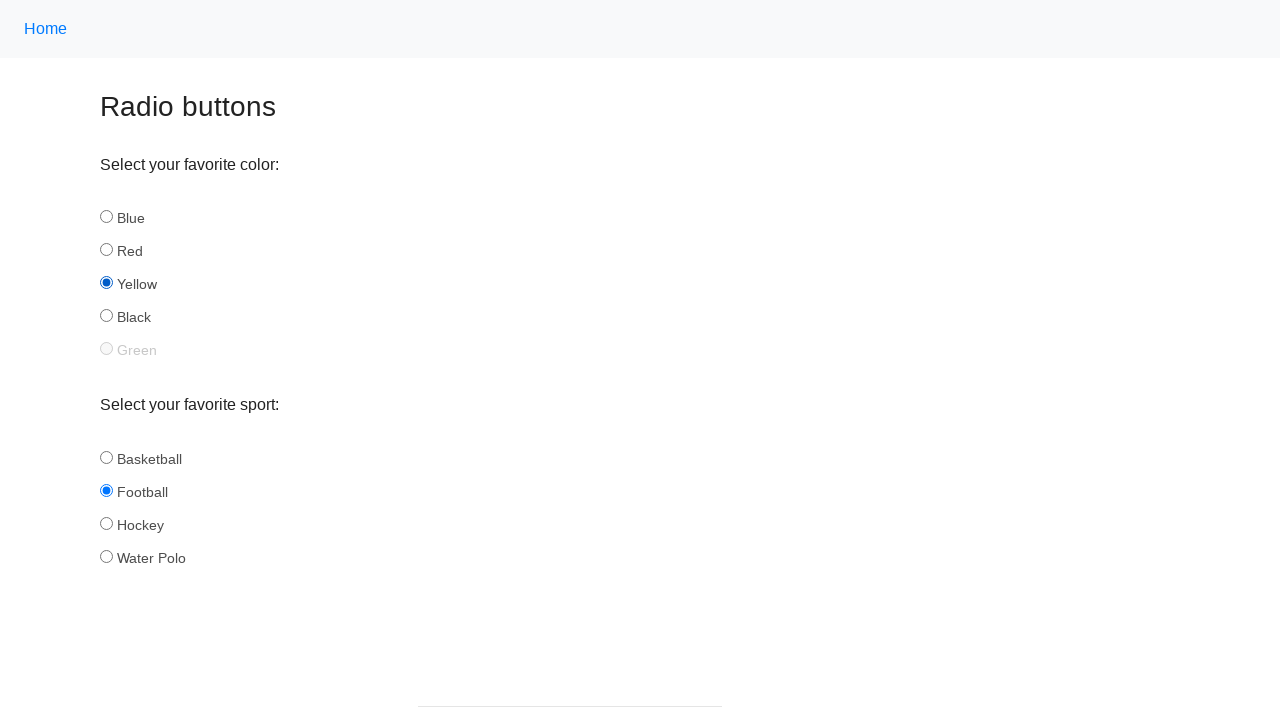

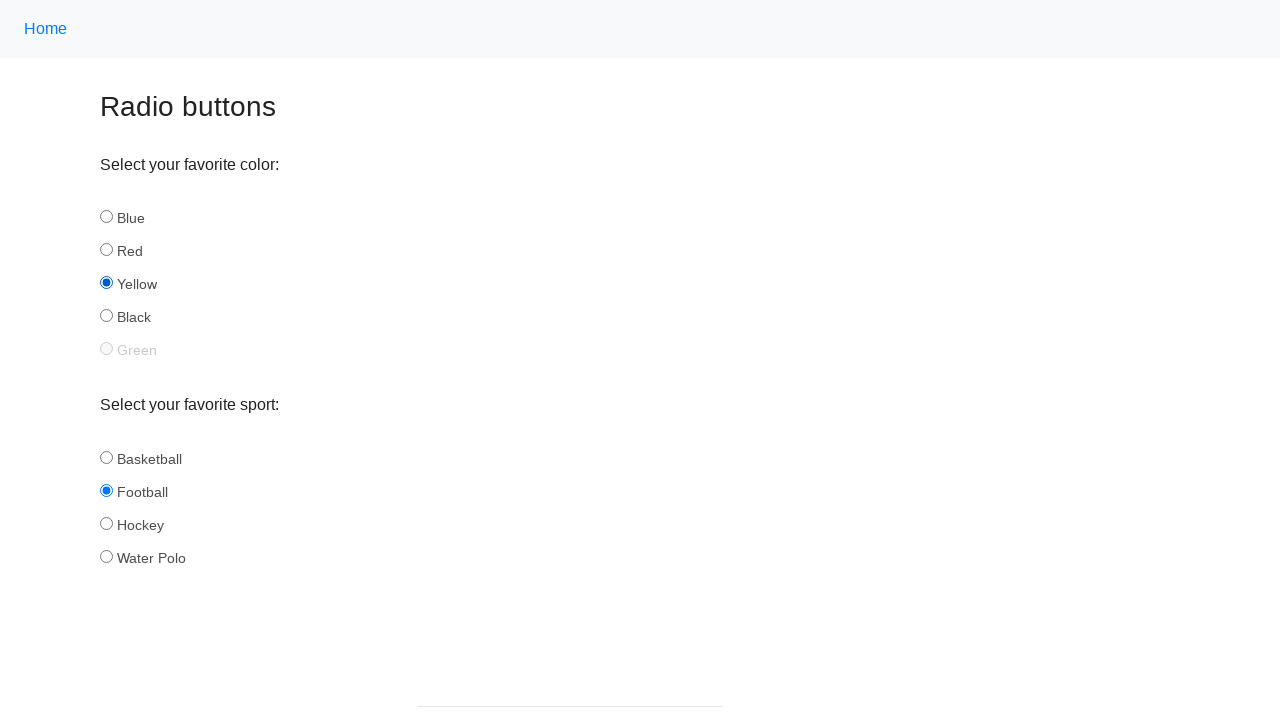